Navigates to Dell support page for a specific service tag to check warranty status information

Starting URL: https://www.dell.com/support/home/en-in/product-support/servicetag/ABC1234567

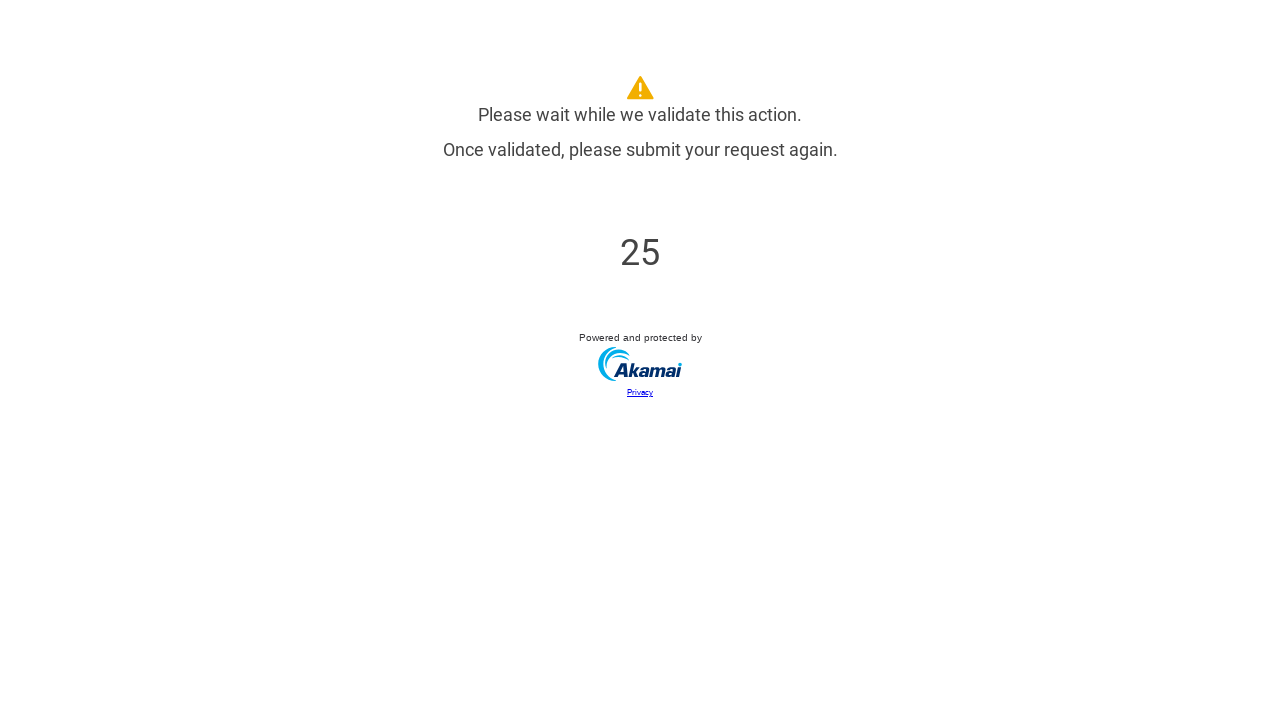

Waited 2 seconds for page to fully load and warranty information to be displayed
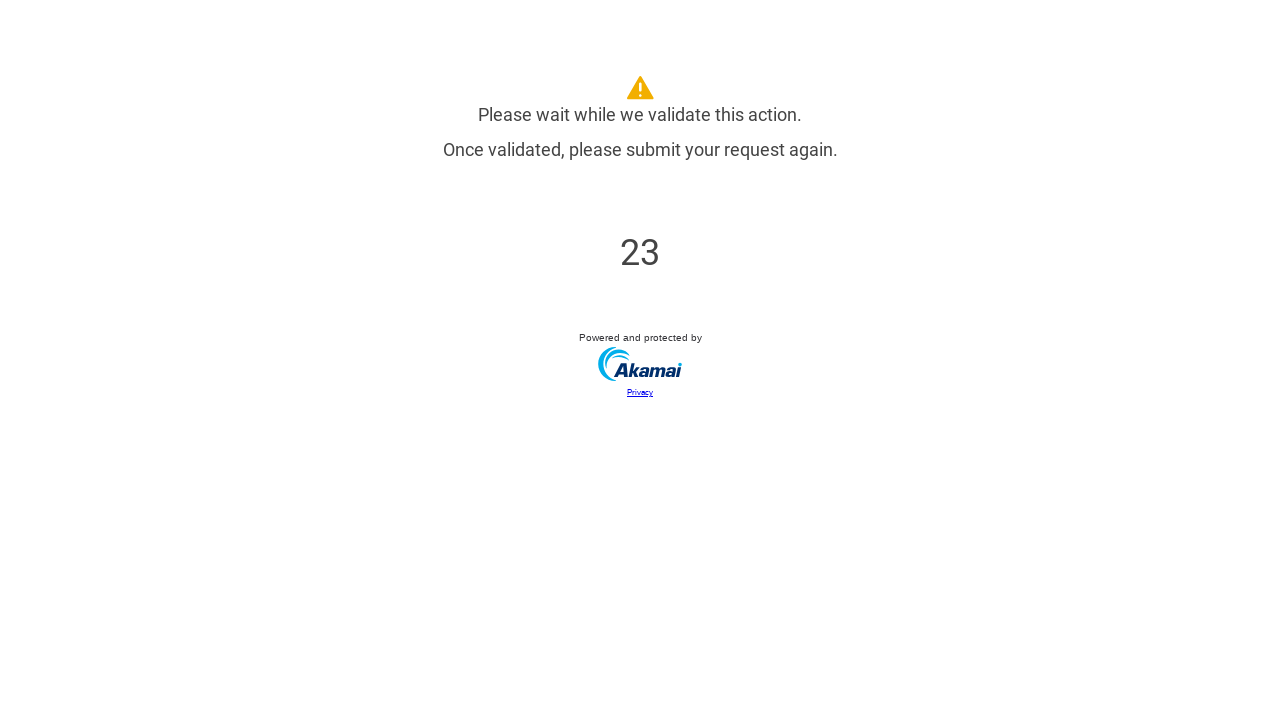

Retrieved page content to verify warranty information is loaded
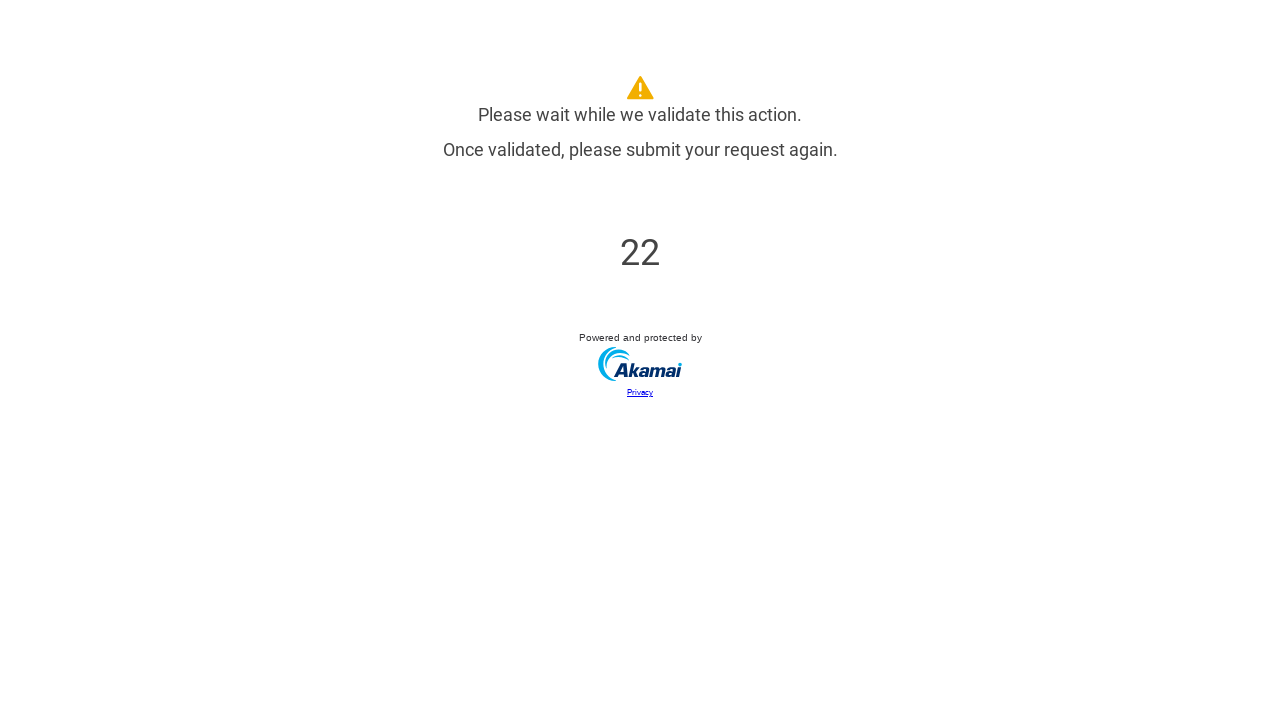

Verified Dell support page loaded by confirming body element is visible
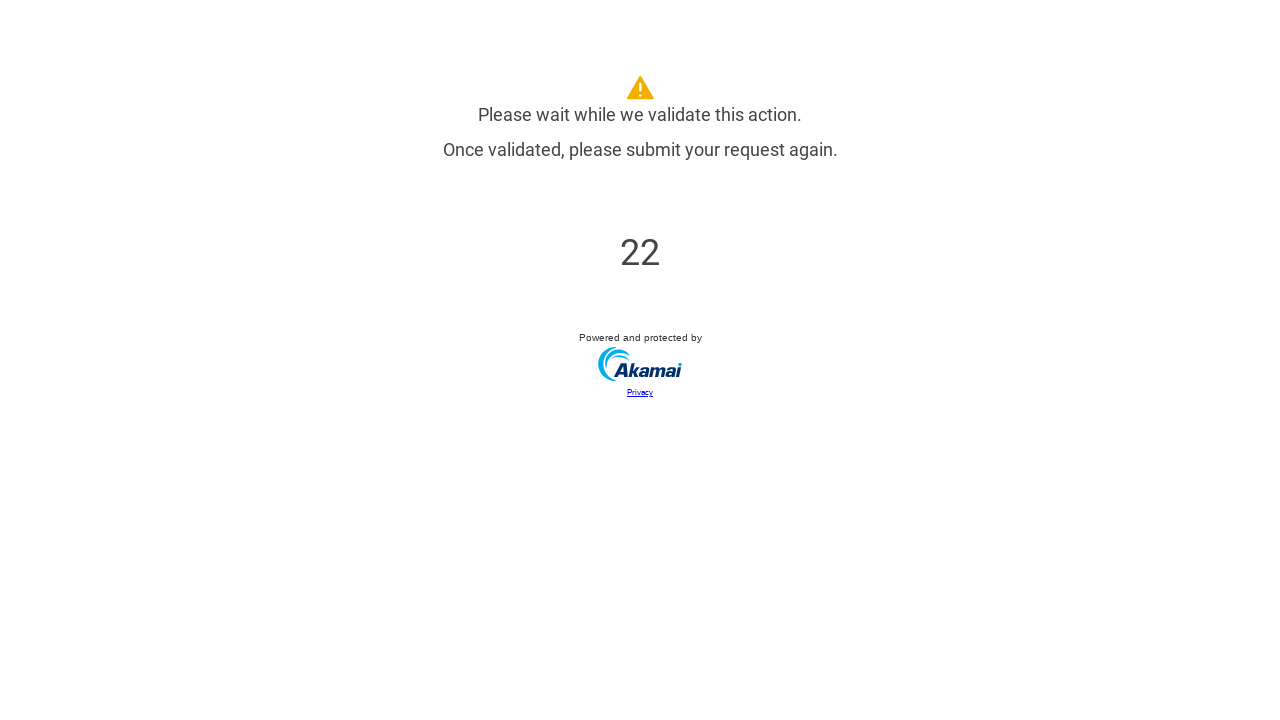

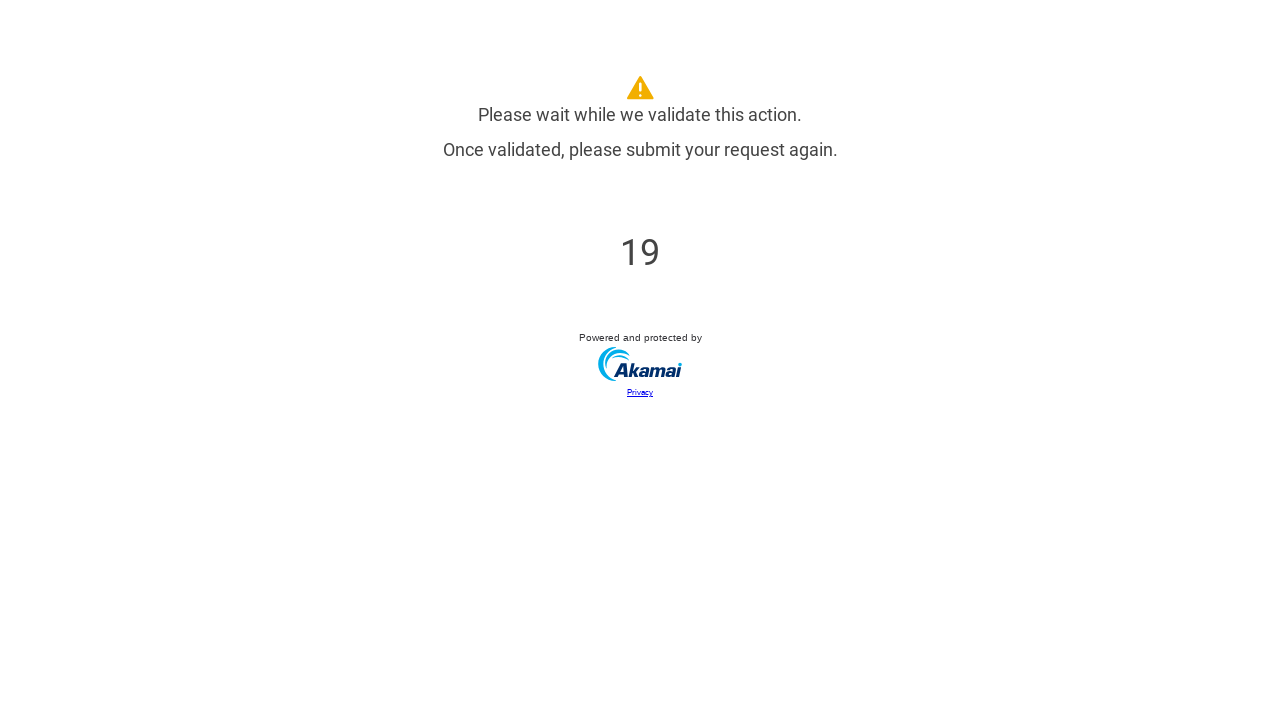